Navigates to the La Liga standings page on 365scores and waits for the standings table to load

Starting URL: https://www.365scores.com/football/league/laliga-11/standings

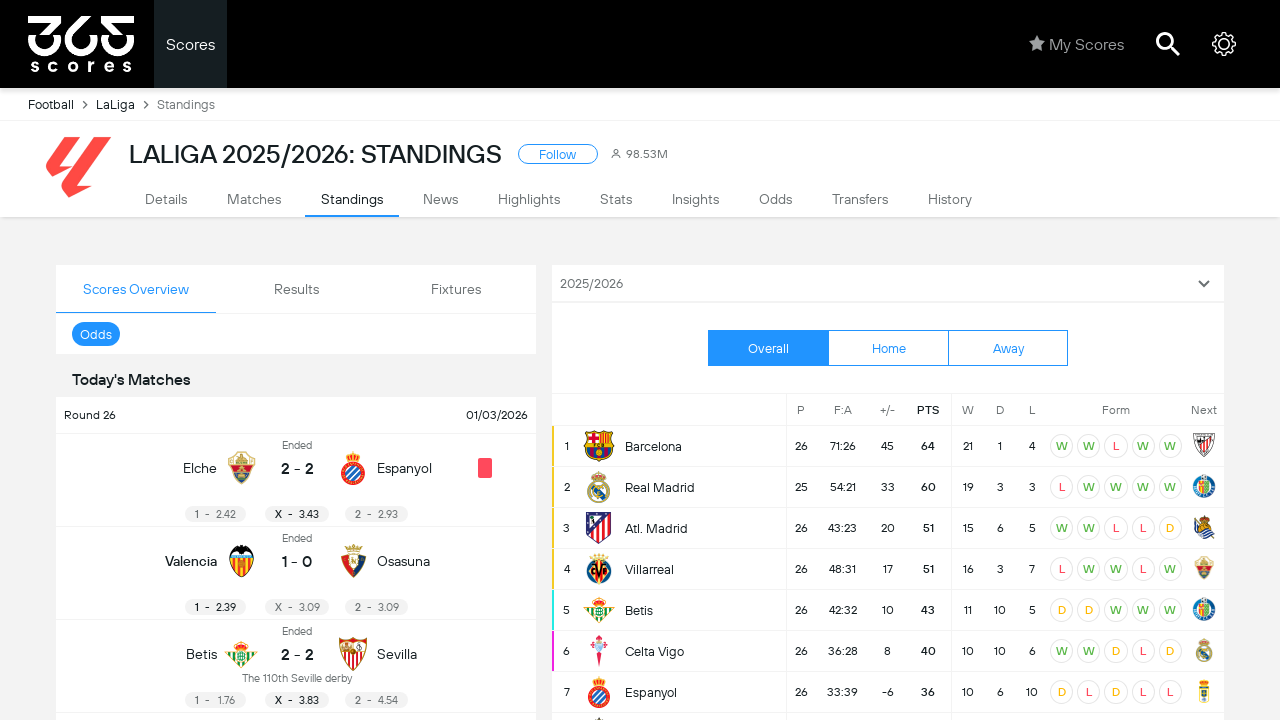

Navigated to La Liga standings page on 365scores
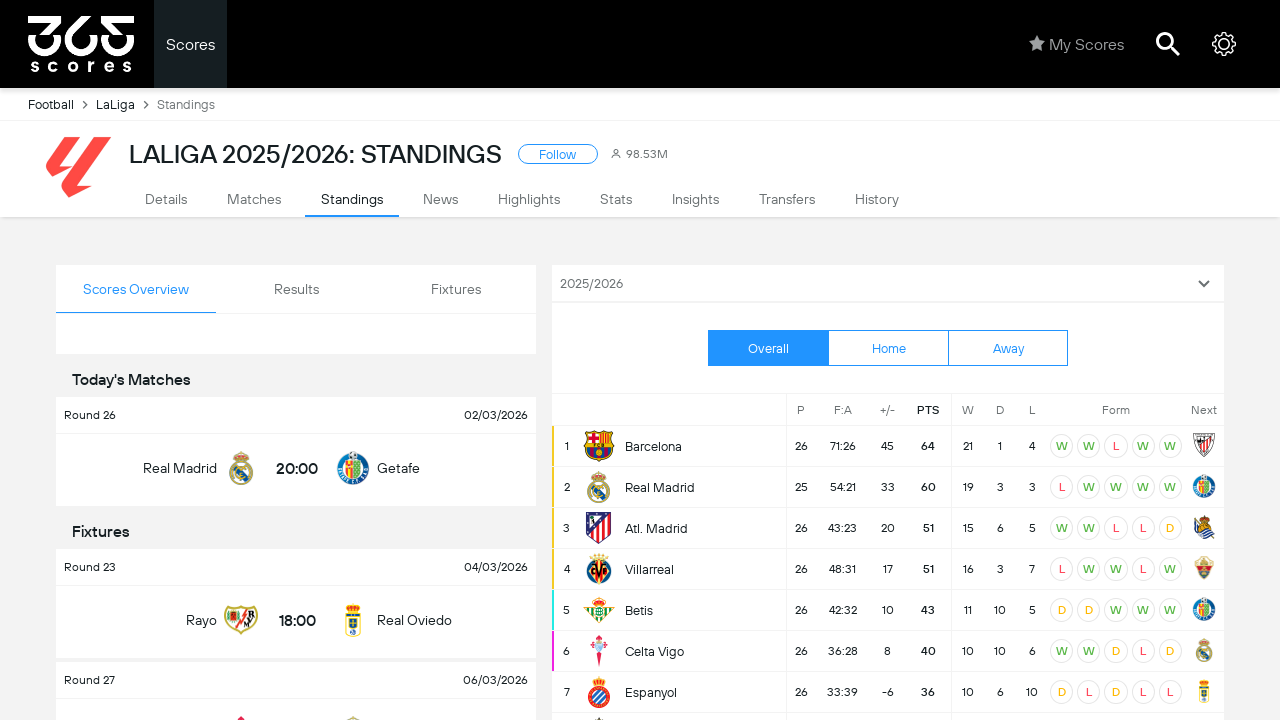

Standings table loaded successfully
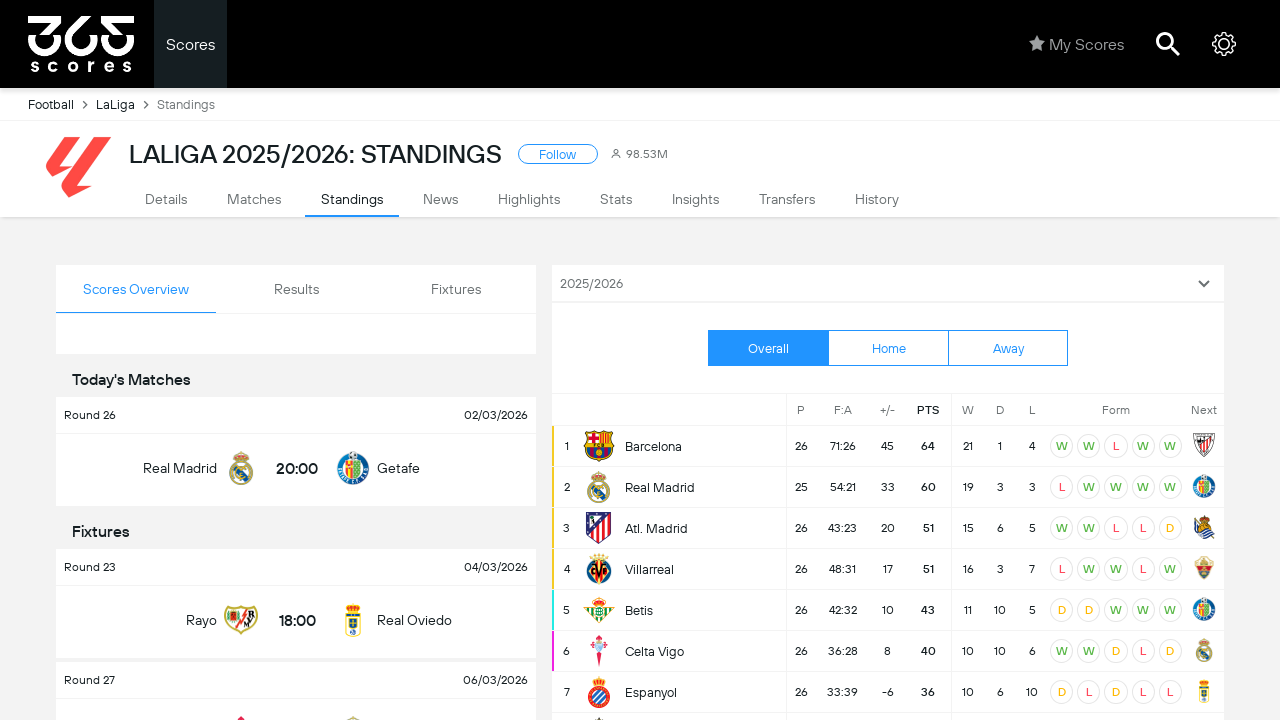

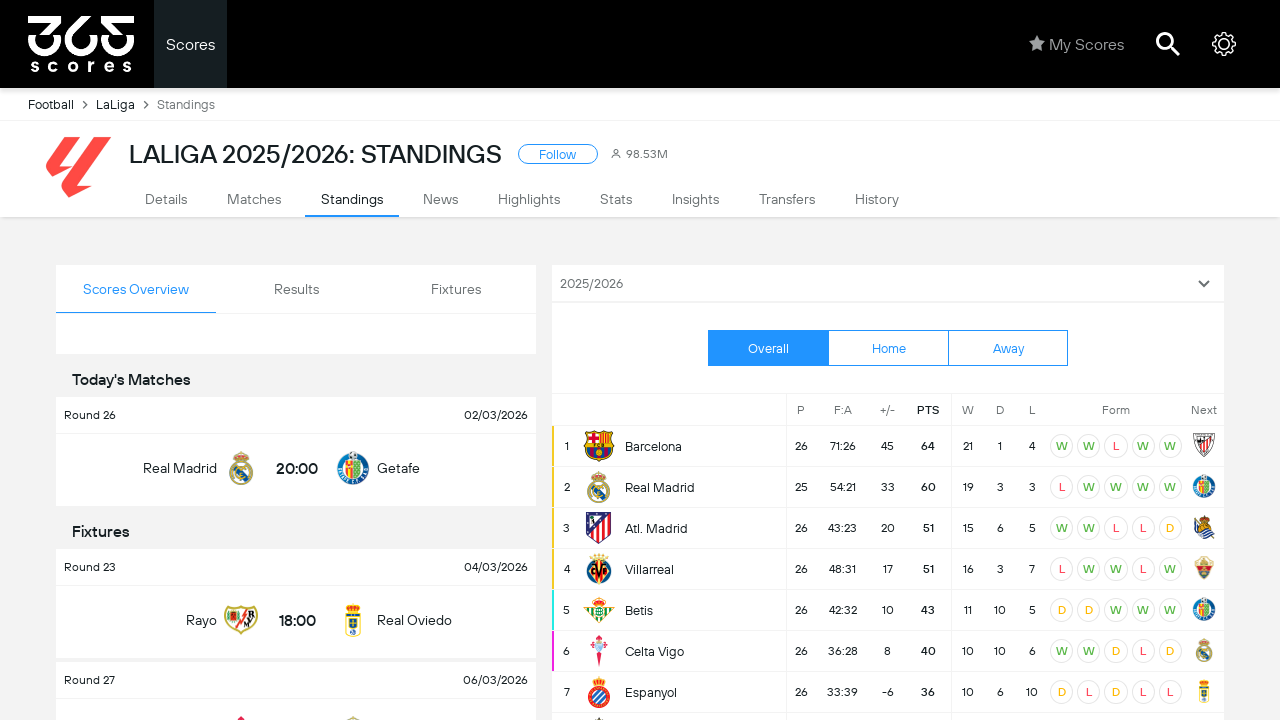